Tests an e-commerce grocery site by searching for products containing "ca", finding and adding "Cashews" to the cart, then proceeding through checkout to place an order.

Starting URL: https://rahulshettyacademy.com/seleniumPractise/#/

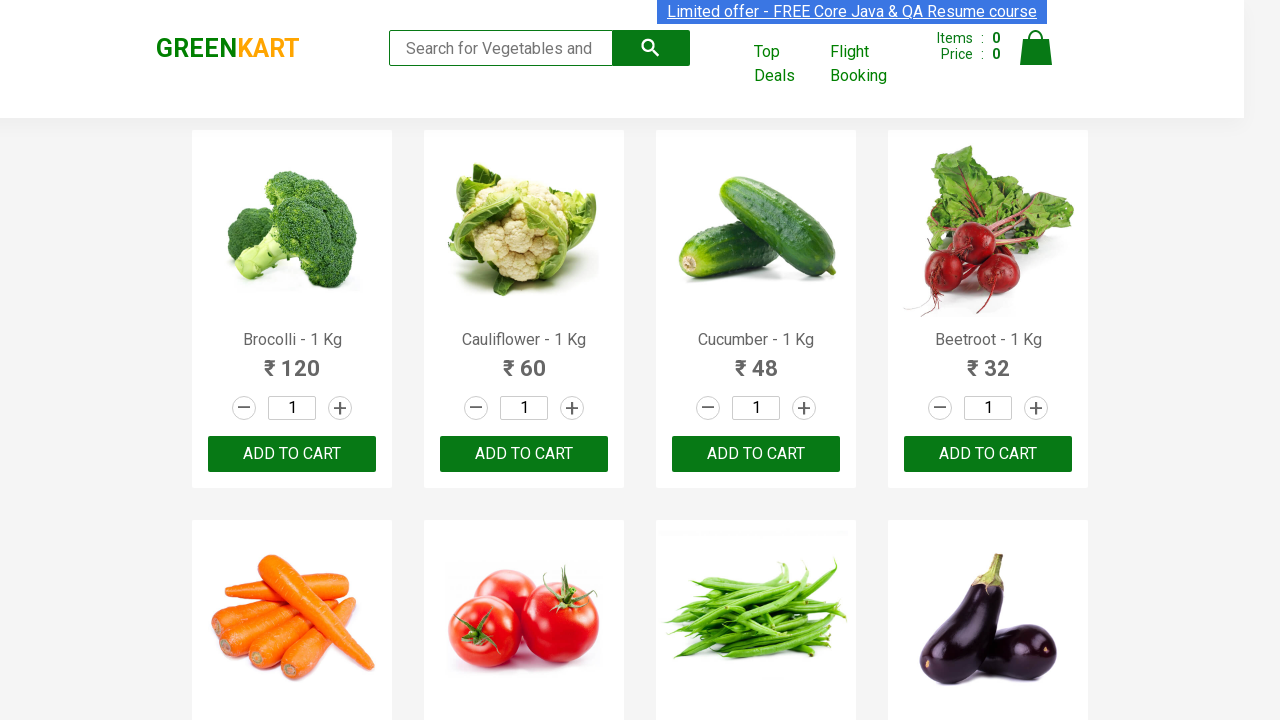

Filled search box with 'ca' on .search-keyword
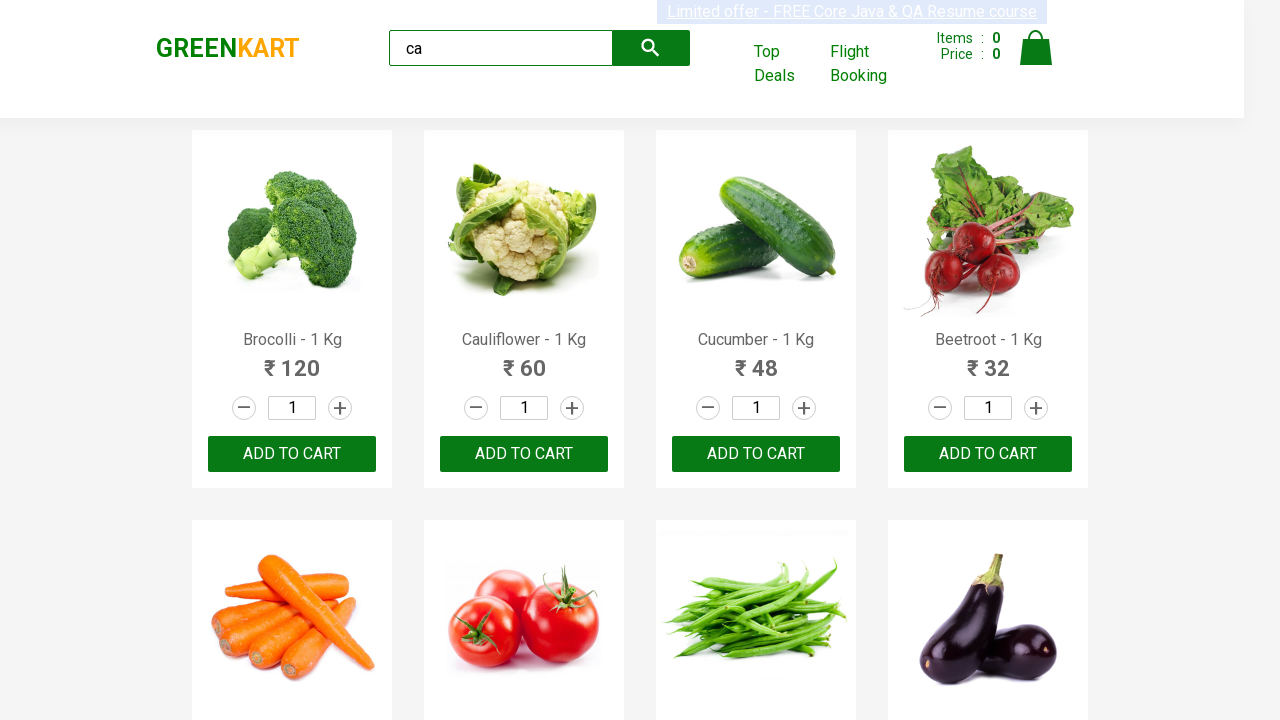

Waited 1 second for products to filter
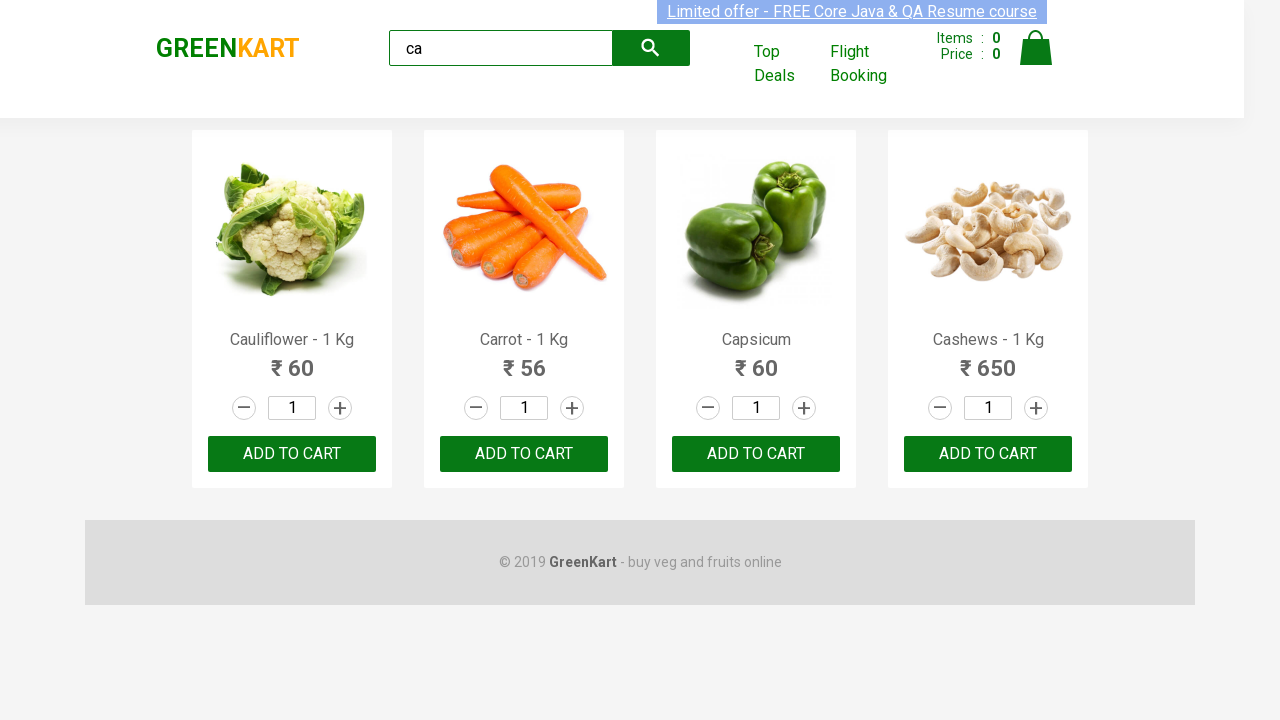

Visible products appeared on the page
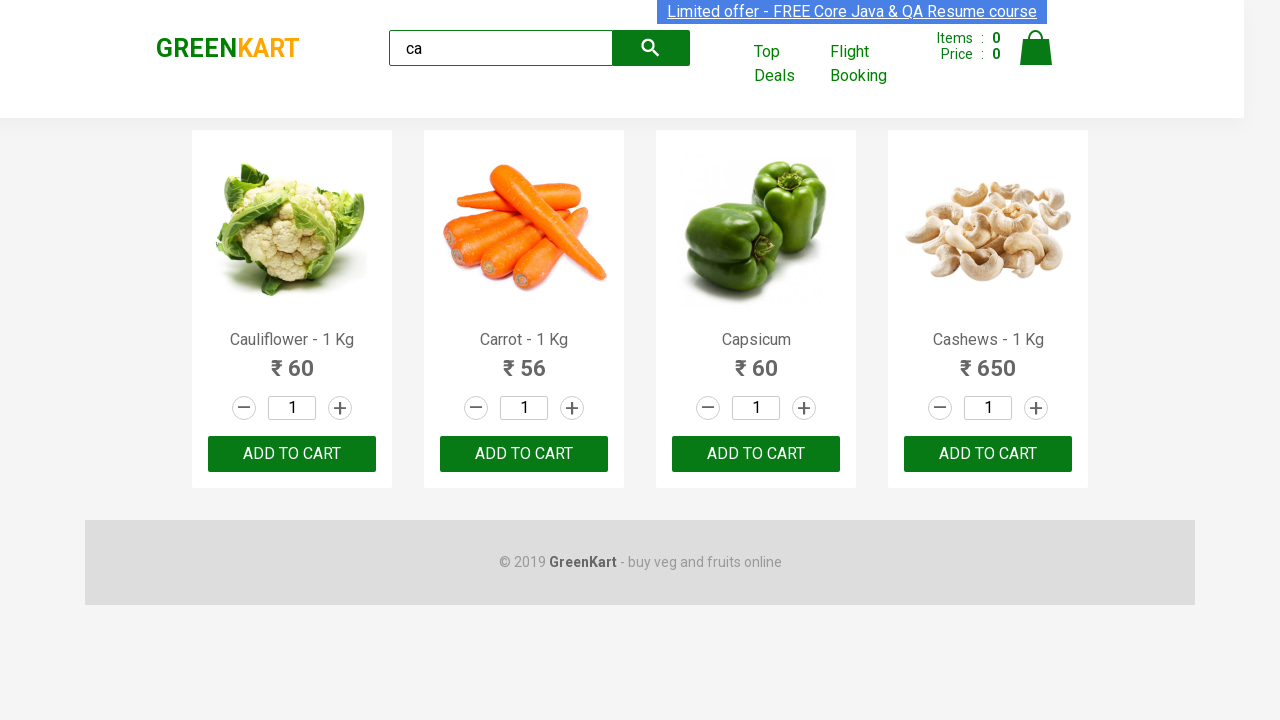

Found and clicked Add to Cart button for Cashews at (988, 454) on .products .product >> nth=3 >> button
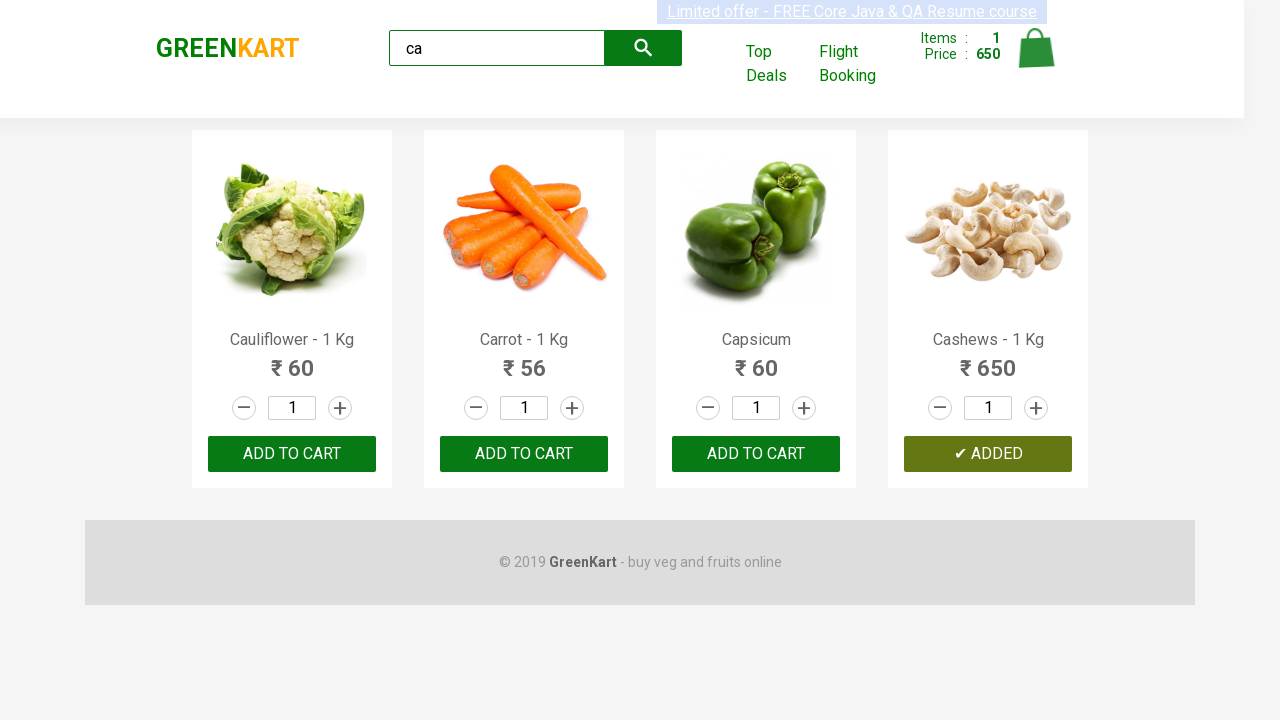

Verified brand text is 'GREENKART'
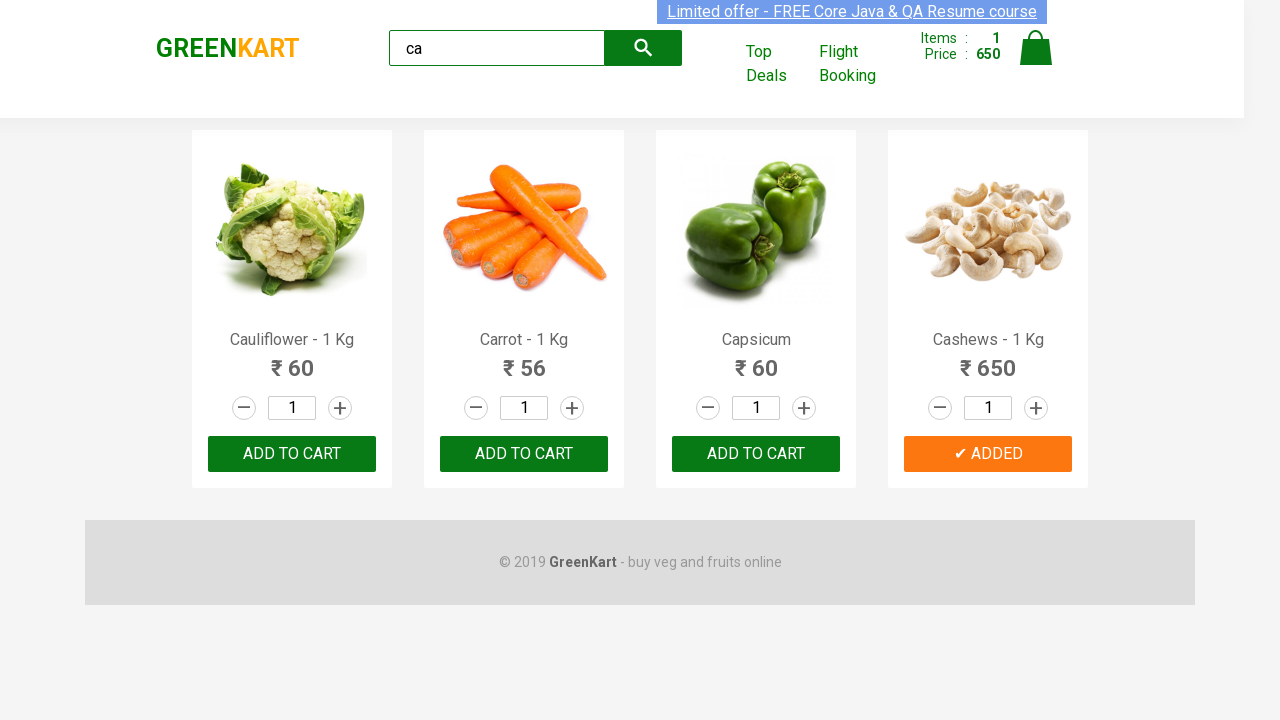

Clicked cart icon to view shopping cart at (1036, 48) on .cart-icon > img
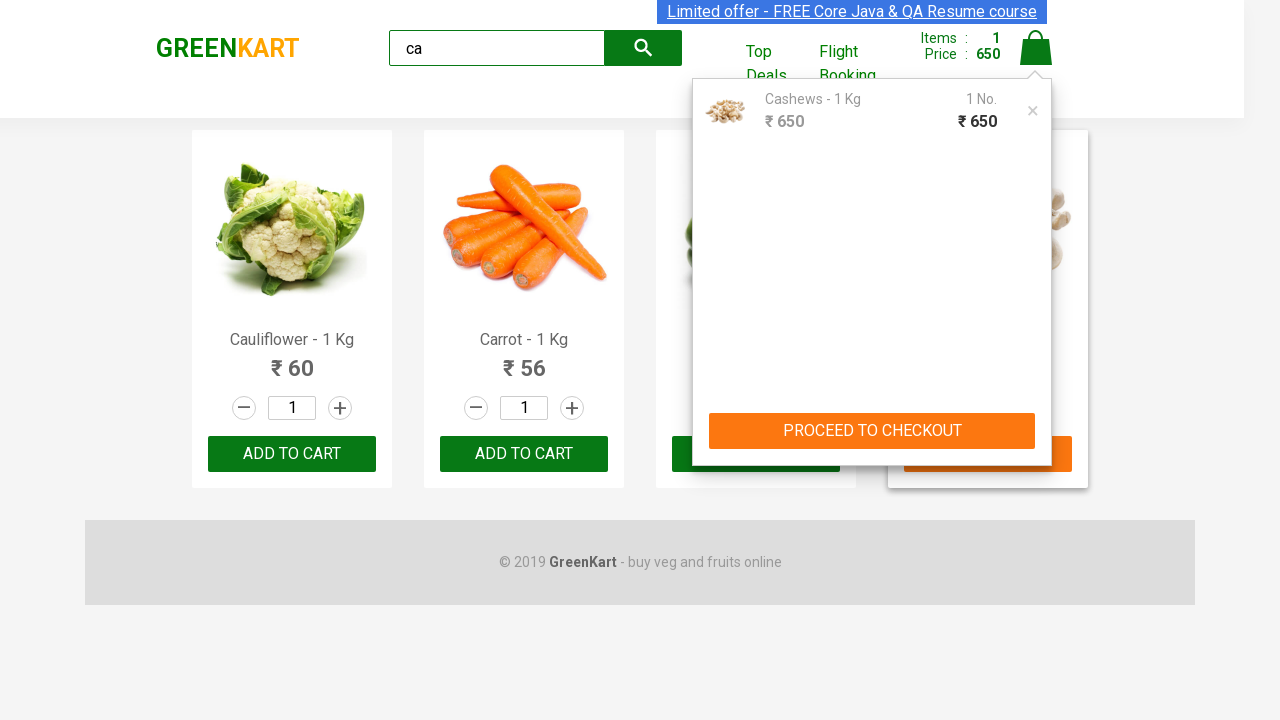

Clicked 'PROCEED TO CHECKOUT' button at (872, 431) on text=PROCEED TO CHECKOUT
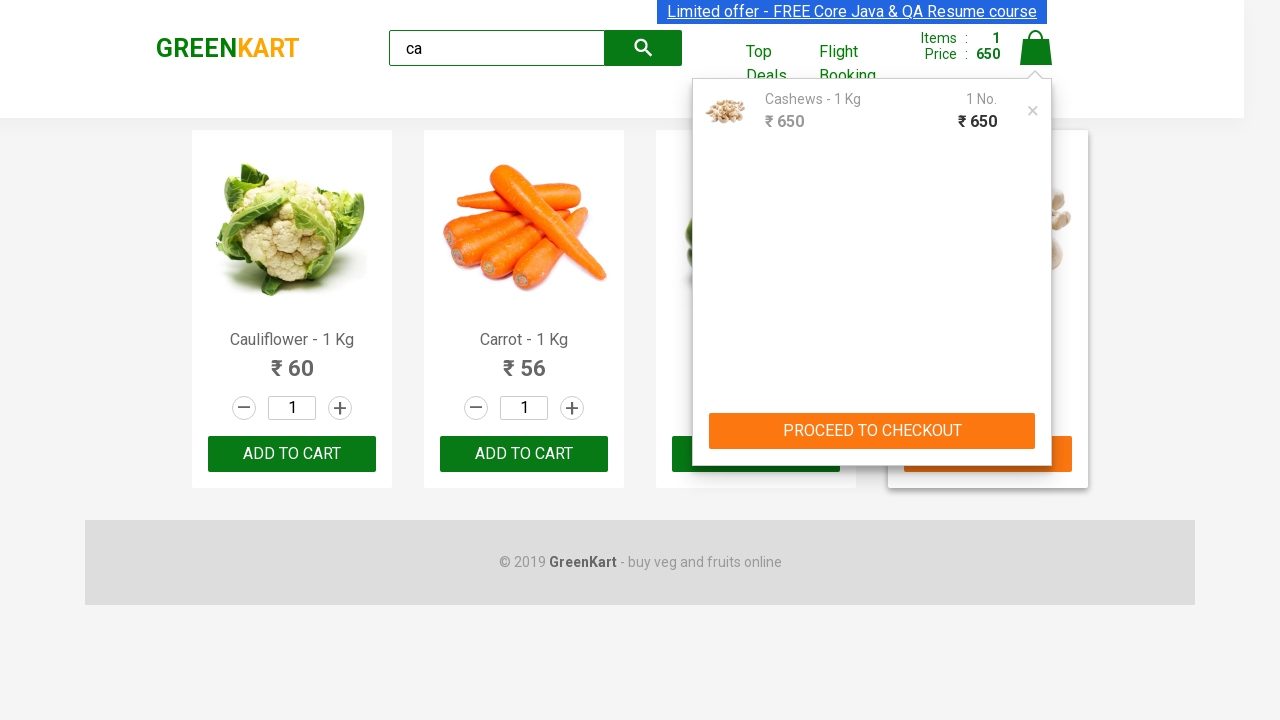

Clicked 'Place Order' button to complete purchase at (1036, 420) on text=Place Order
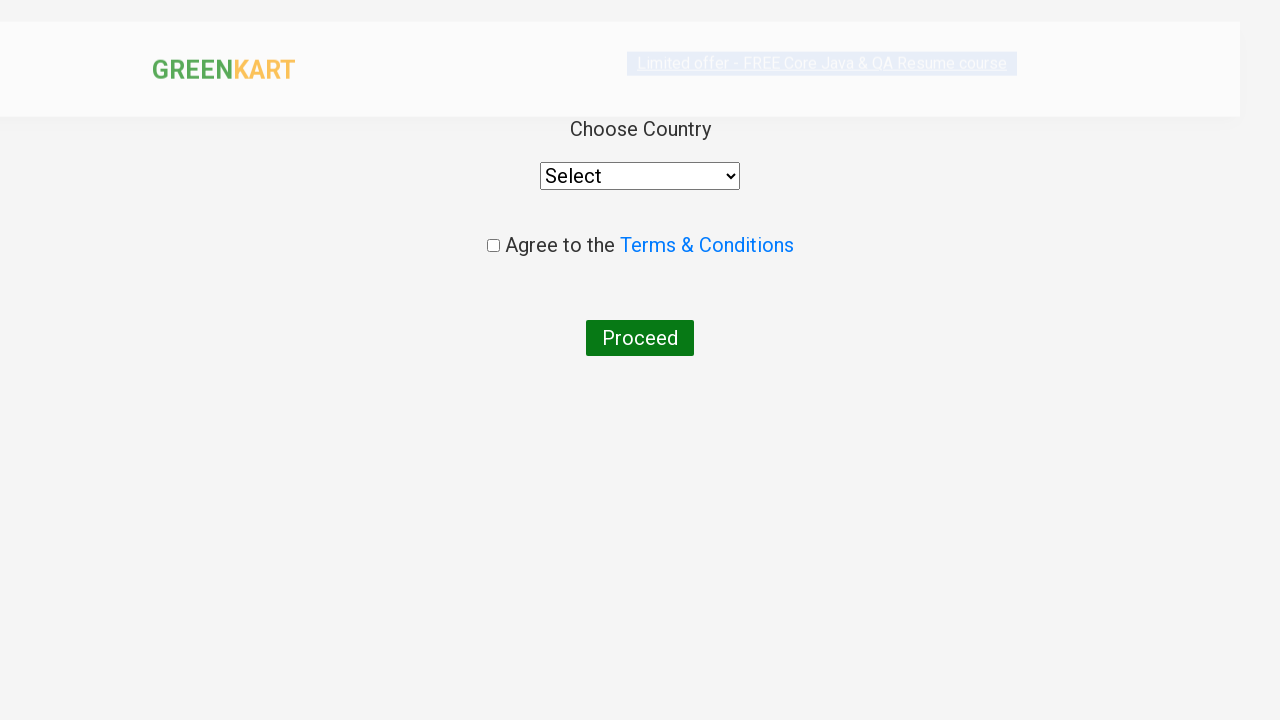

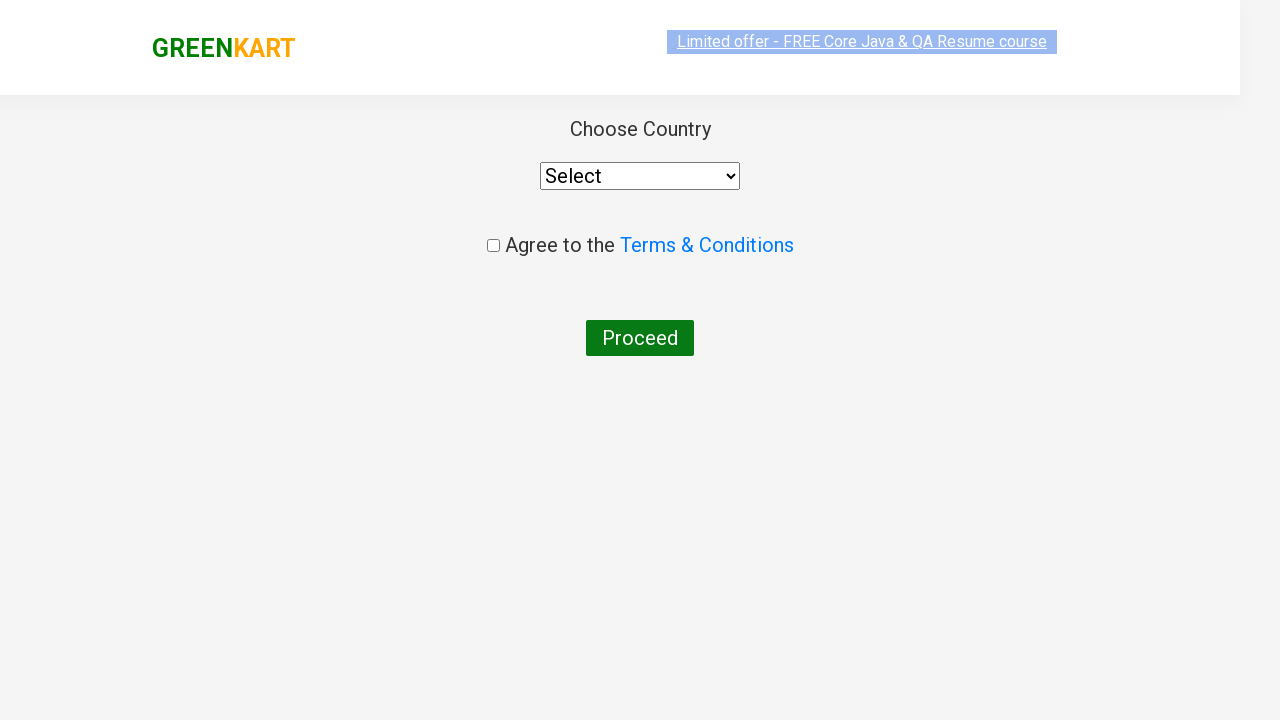